Tests clicking a link with text 'Home' and verifies navigation to the homepage by checking for a header element.

Starting URL: https://demoqa.com/links

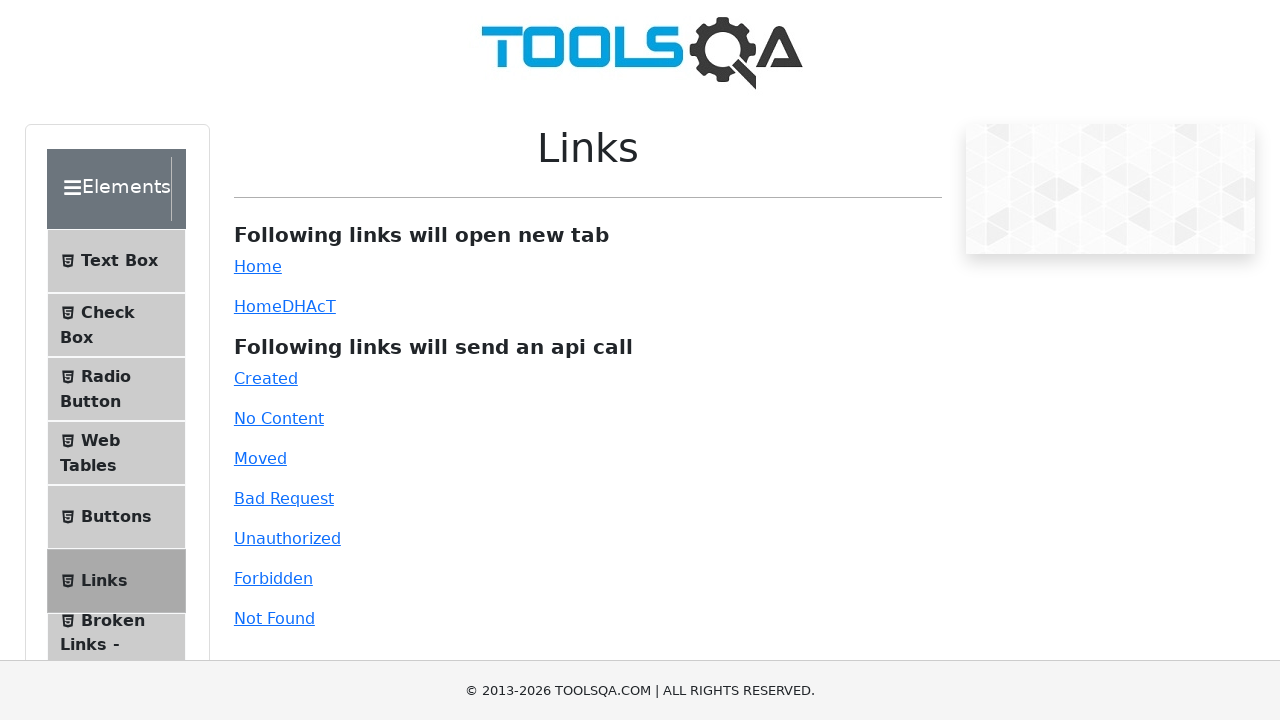

Clicked on 'Home' link at (258, 266) on text='Home'
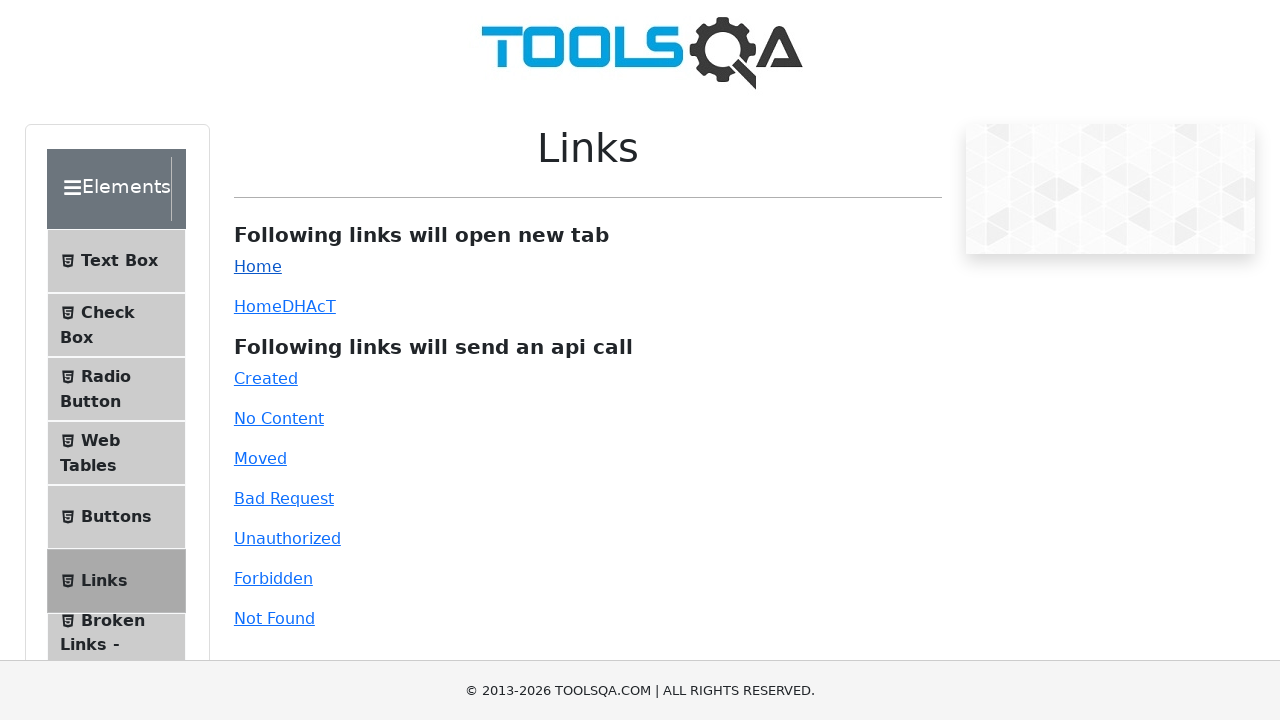

Header element loaded, verifying navigation to homepage
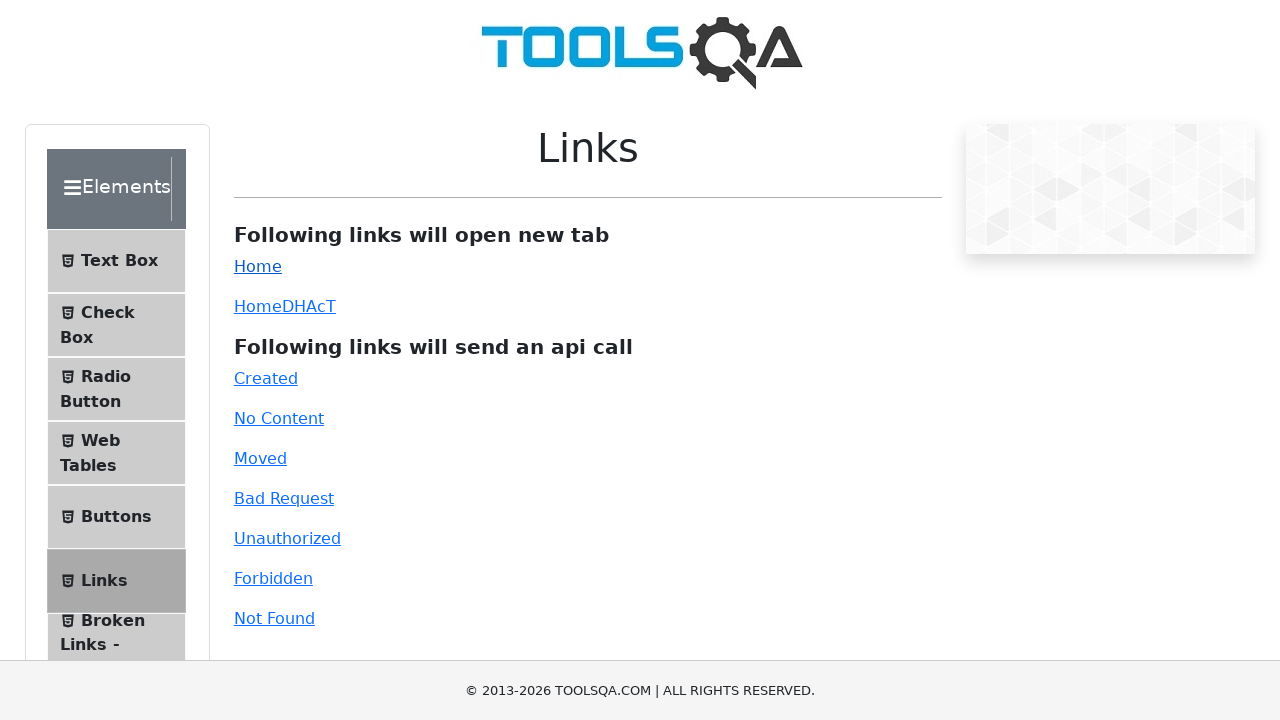

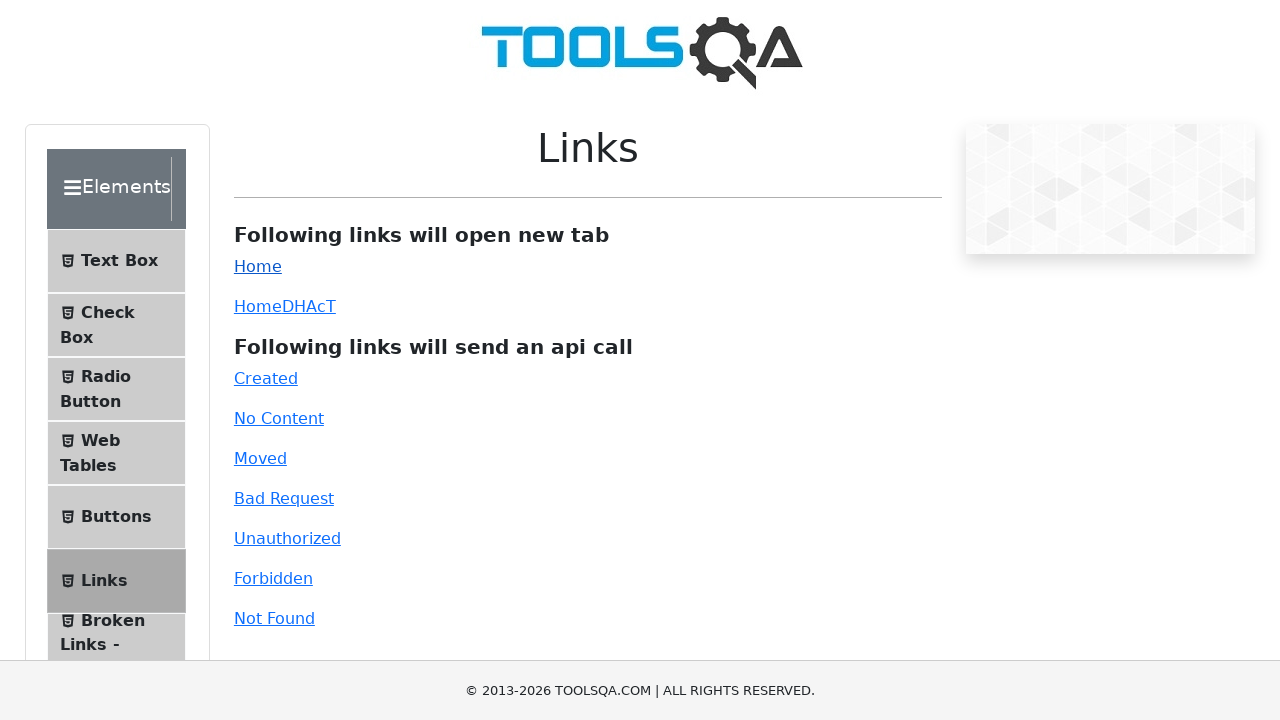